Tests subtraction with a negative subtrahend (4-(-1)) on a basic calculator, expecting result of 5

Starting URL: https://testsheepnz.github.io/BasicCalculator.html

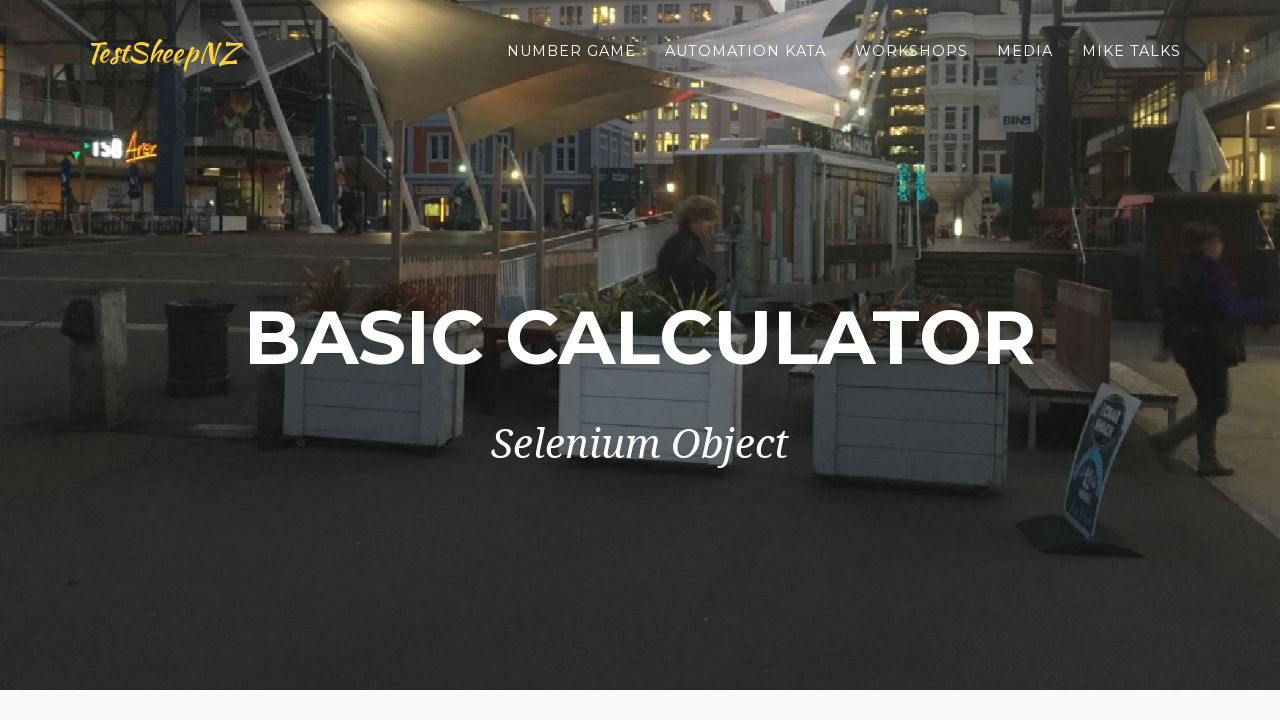

Filled first number field with '4' on input#number1Field
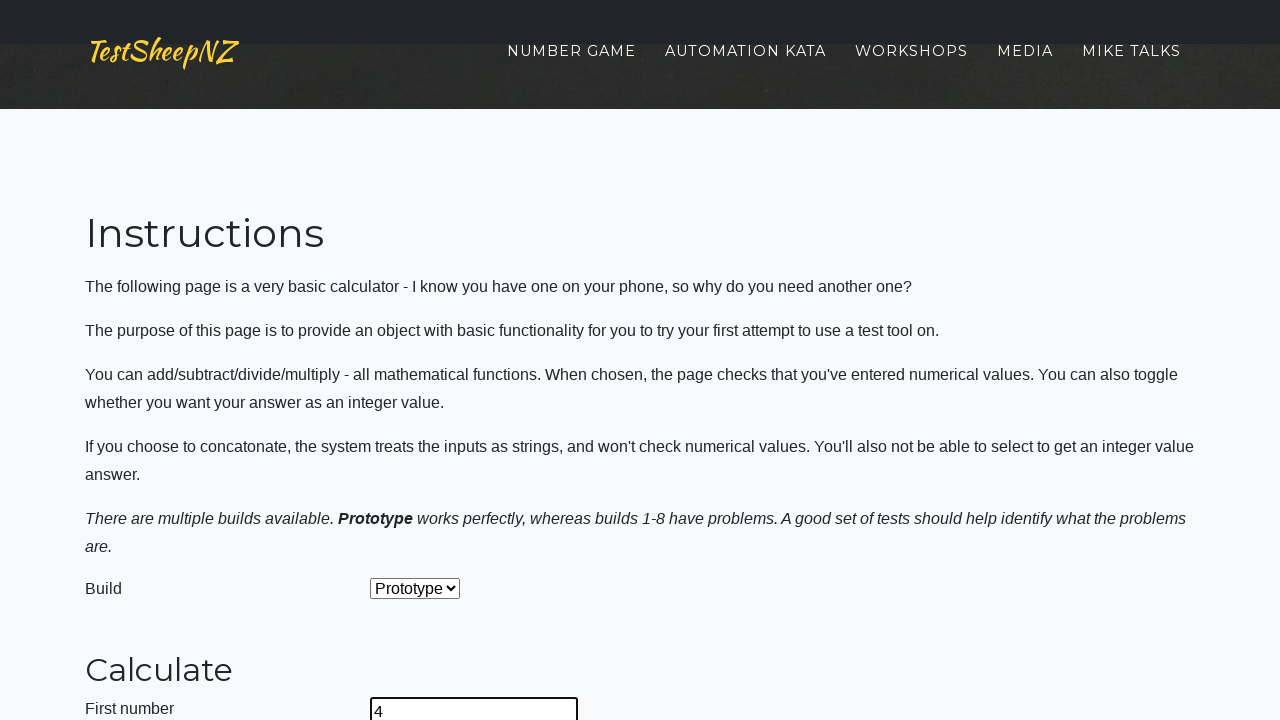

Filled second number field with '-1' (negative subtrahend) on input#number2Field
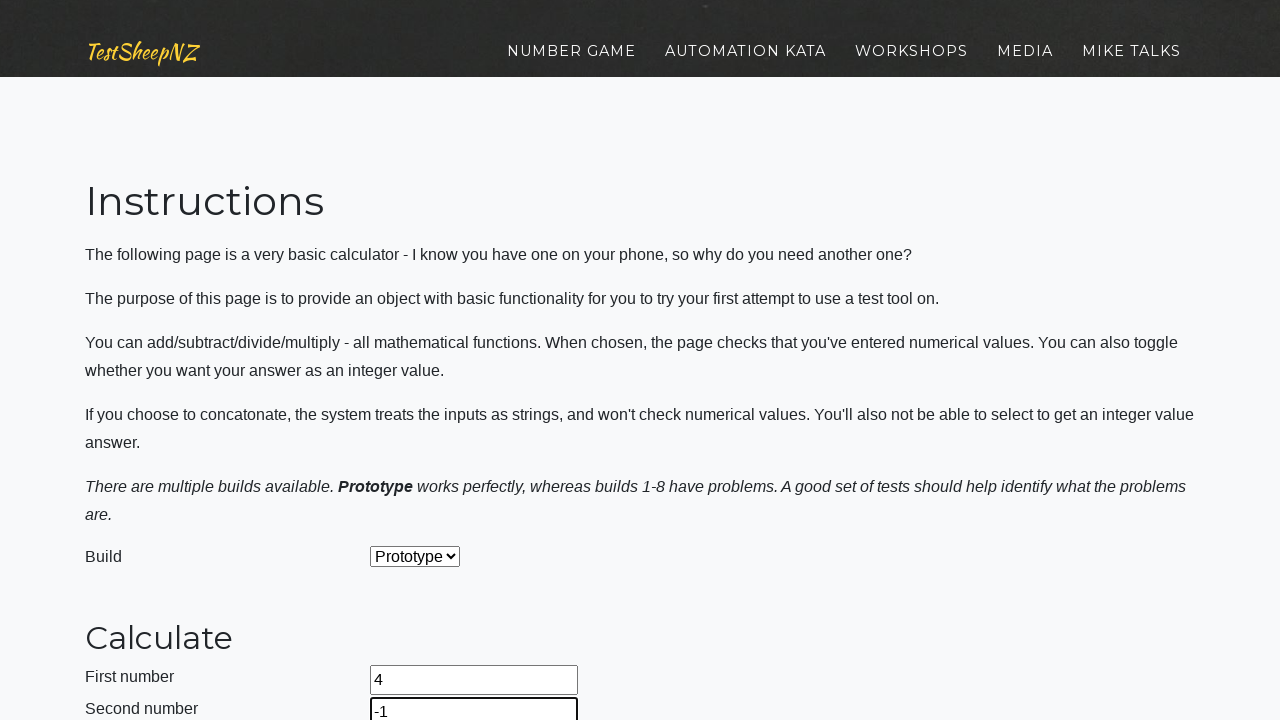

Selected subtraction operation from dropdown on select#selectOperationDropdown
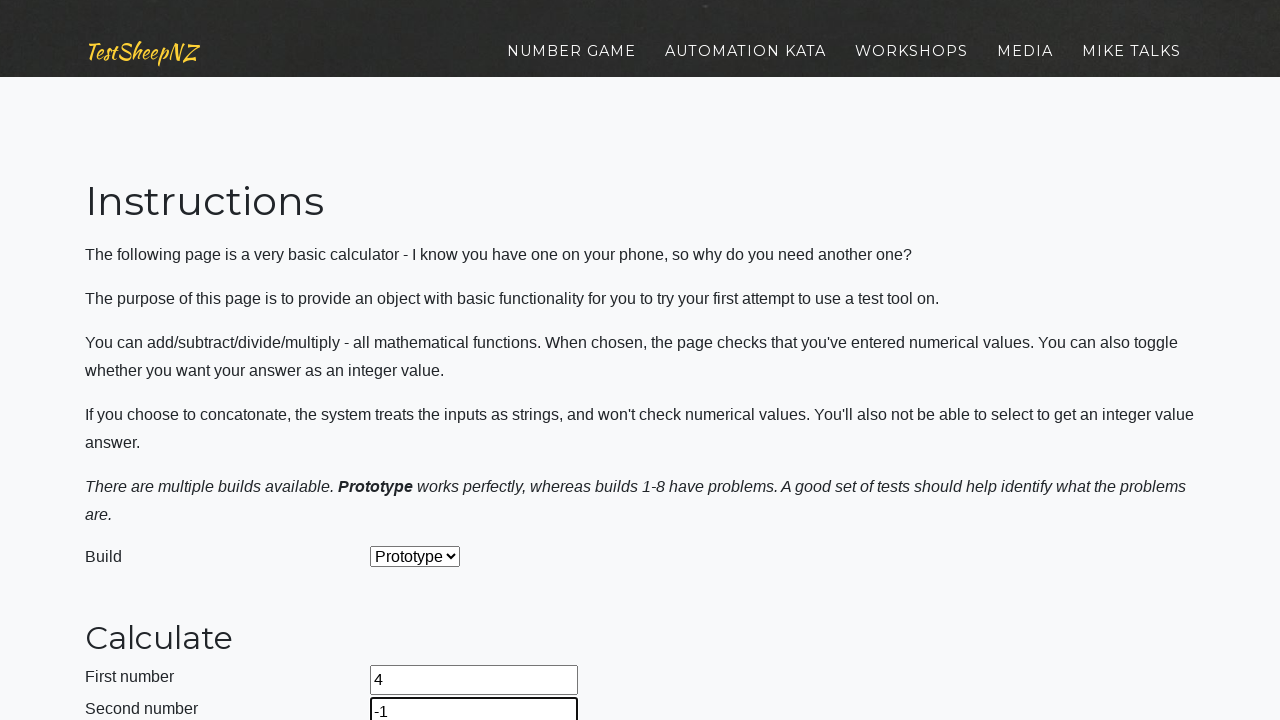

Clicked calculate button at (422, 361) on input#calculateButton
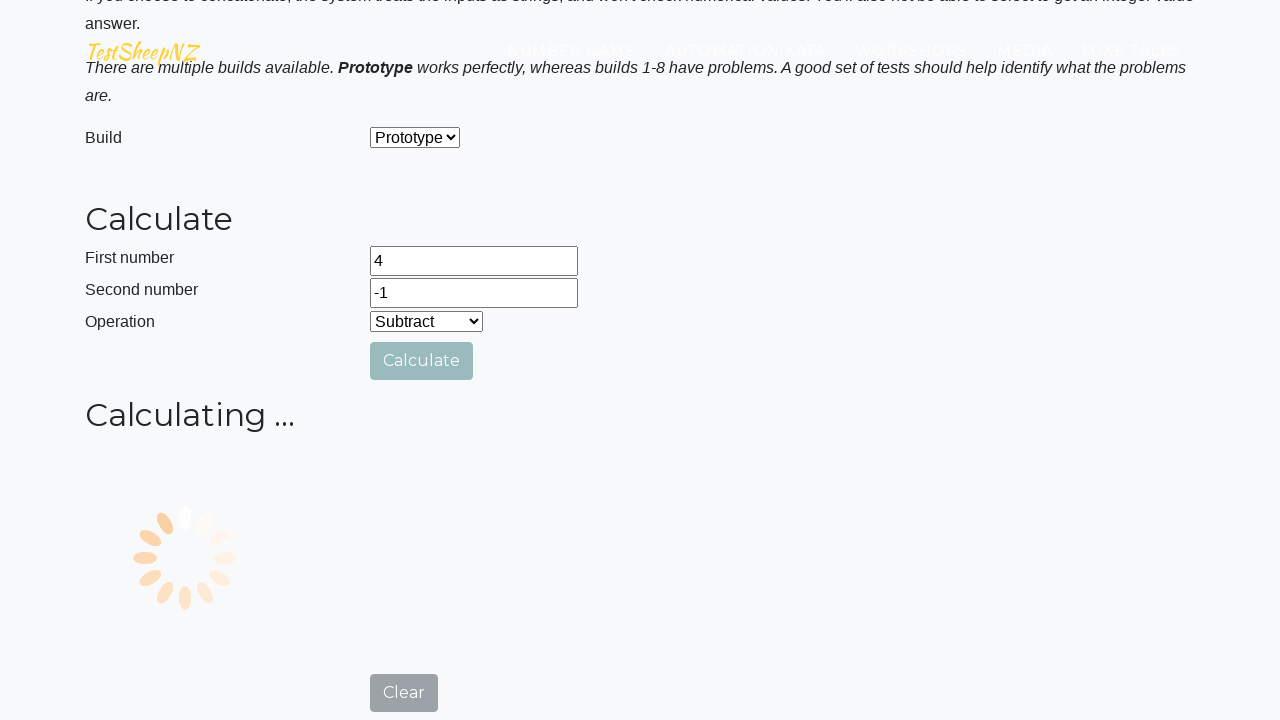

Result field loaded, showing answer to 4 - (-1) = 5
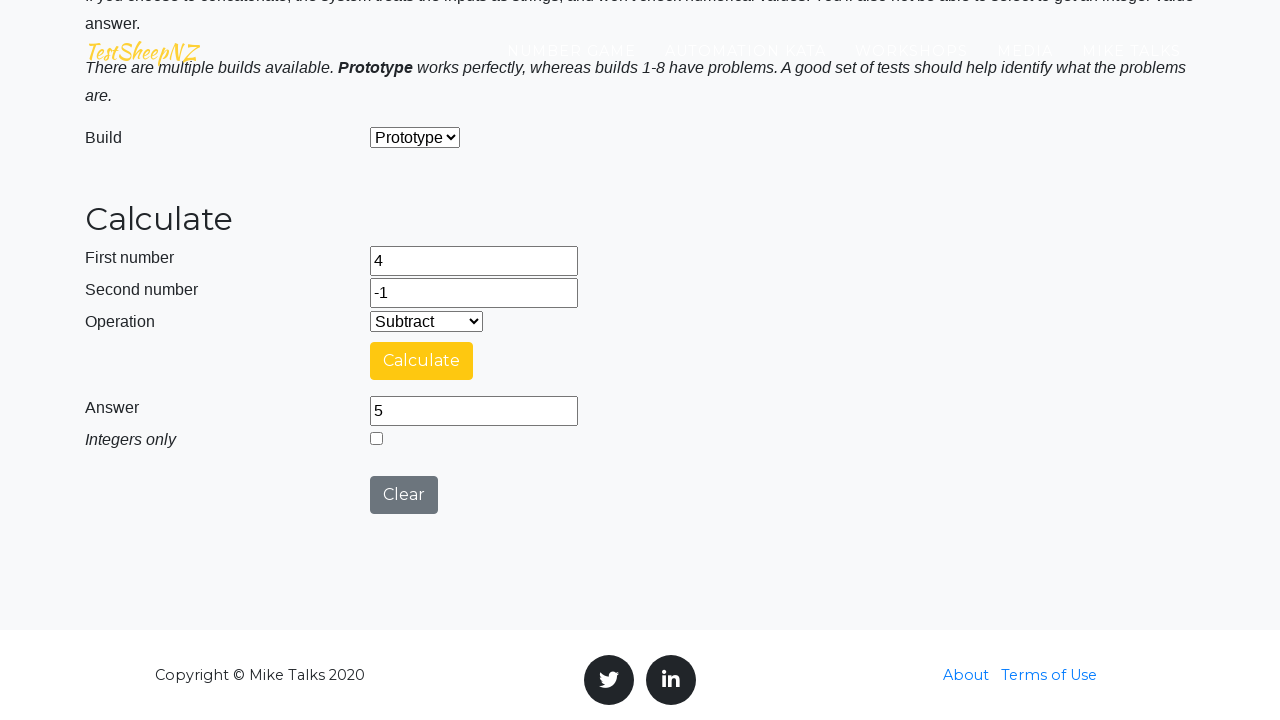

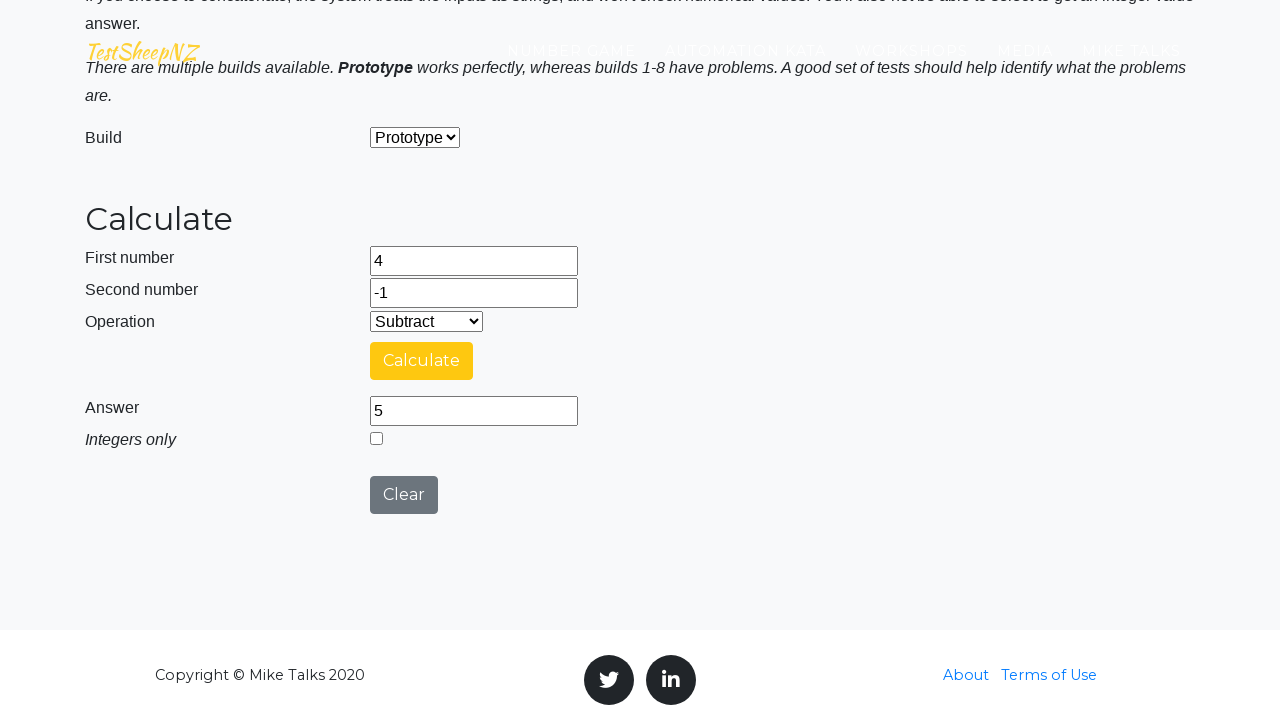